Tests hover functionality by hovering over an element and verifying its style changes

Starting URL: https://atidcollege.co.il/Xamples/ex_actions.html

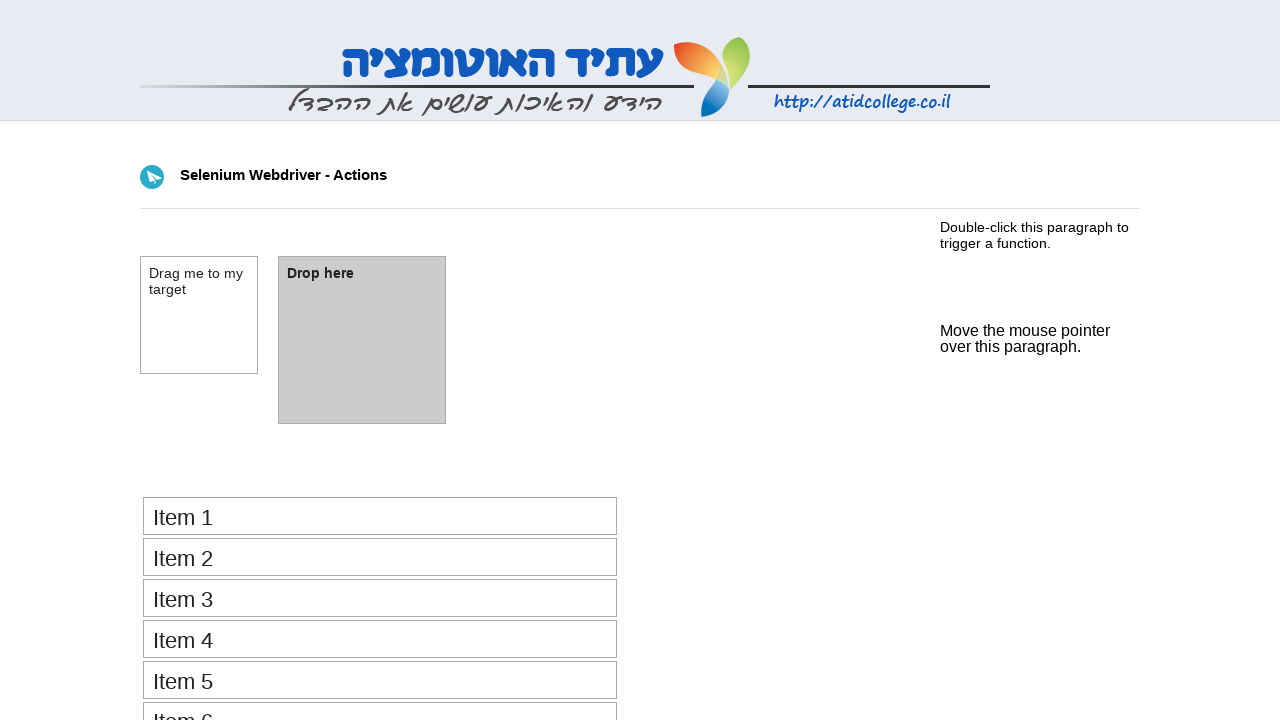

Located hover element with id 'mouse_hover'
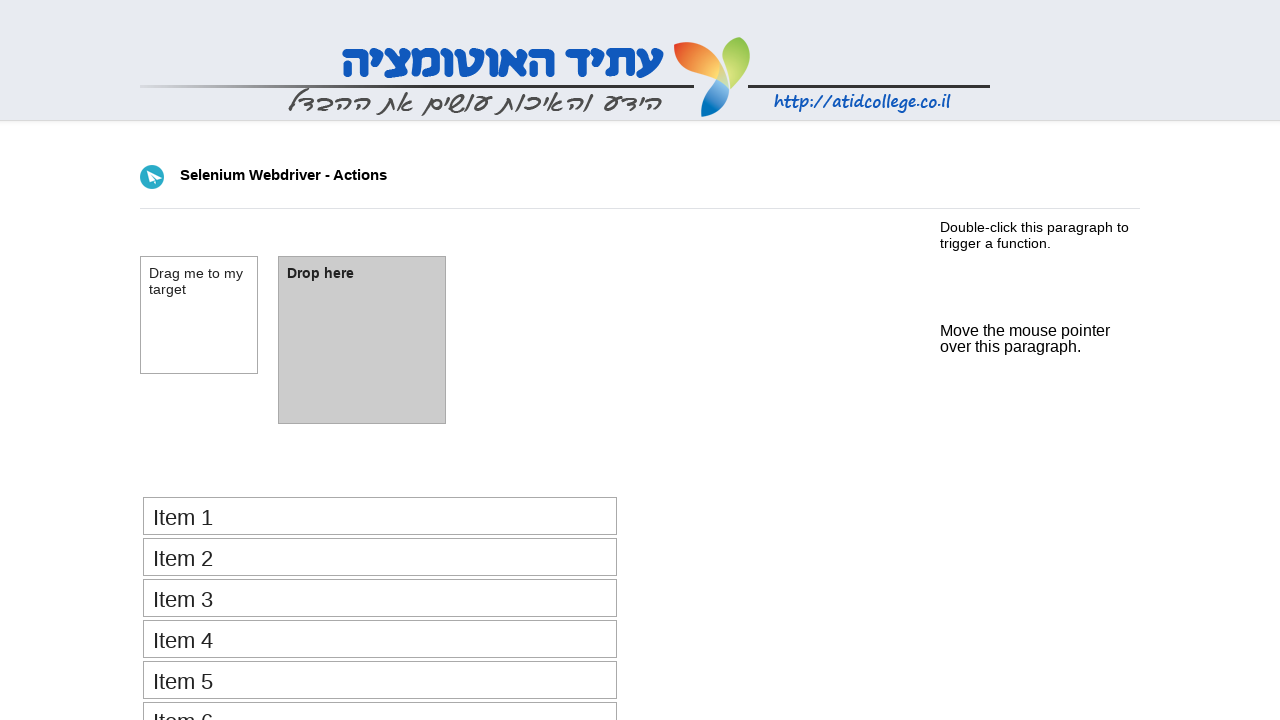

Hovered over the element at (1025, 330) on #mouse_hover
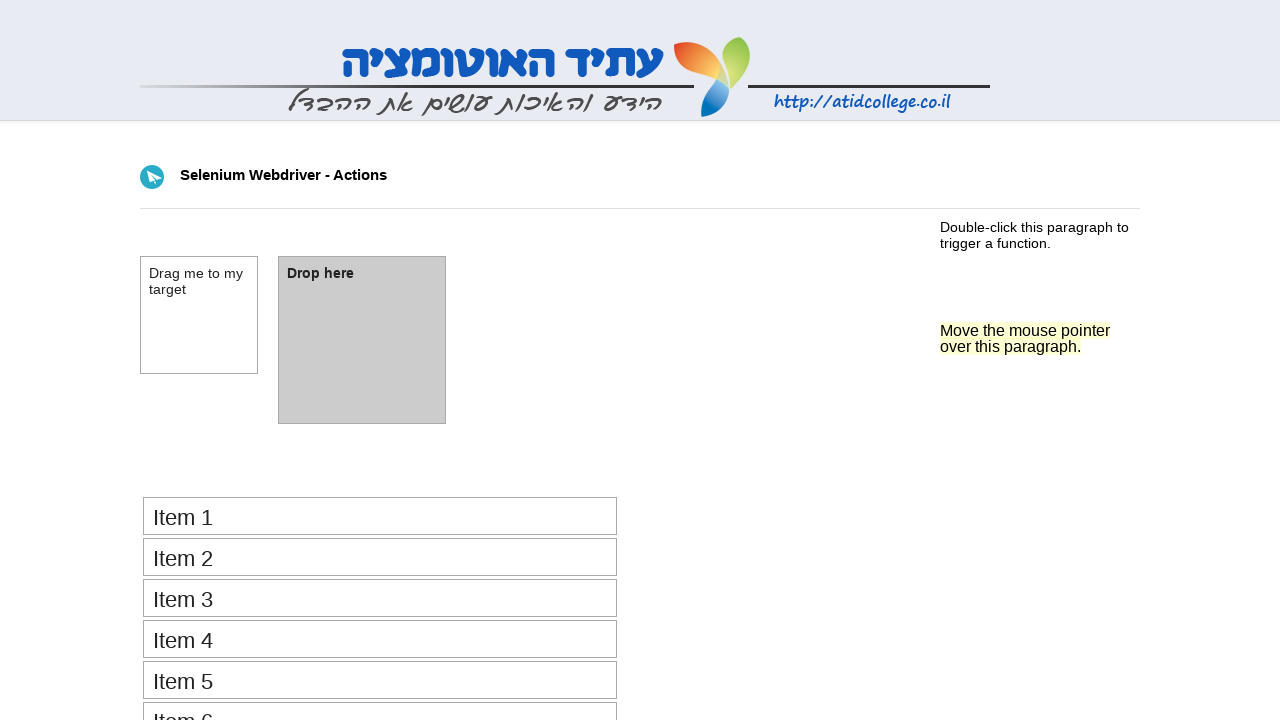

Clicked the hovered element at (1025, 330) on #mouse_hover
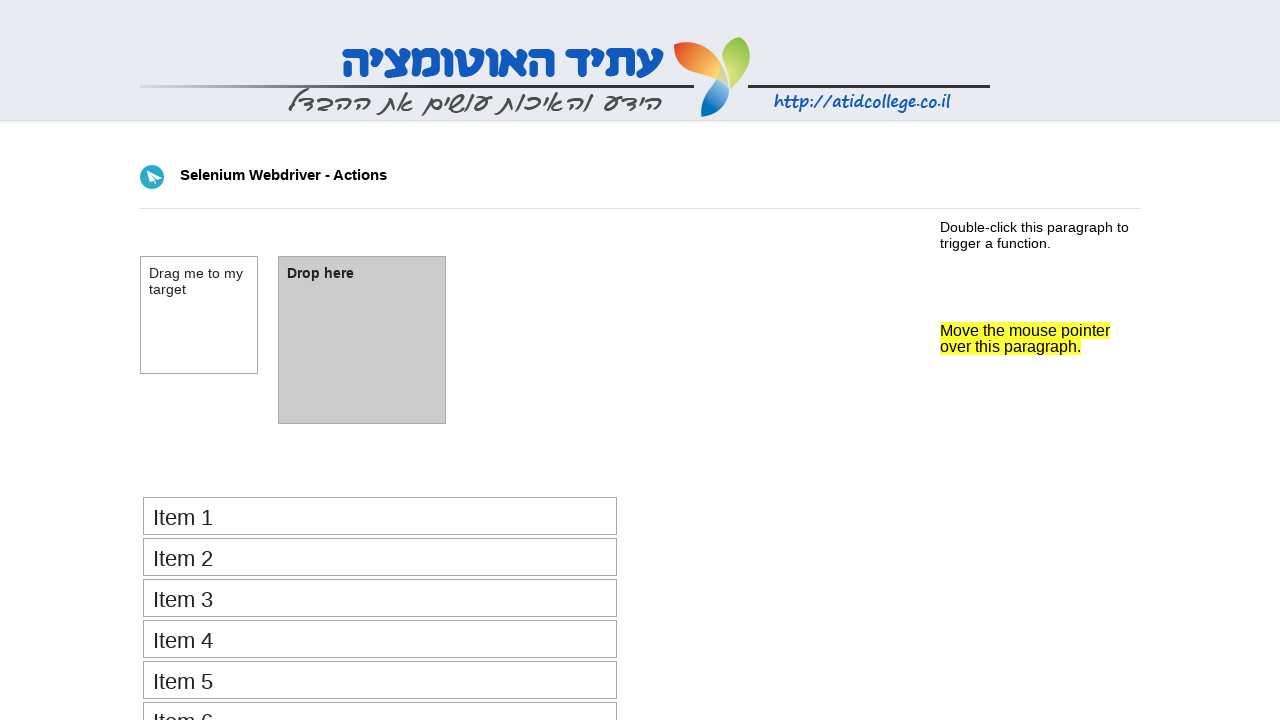

Retrieved style attribute from element
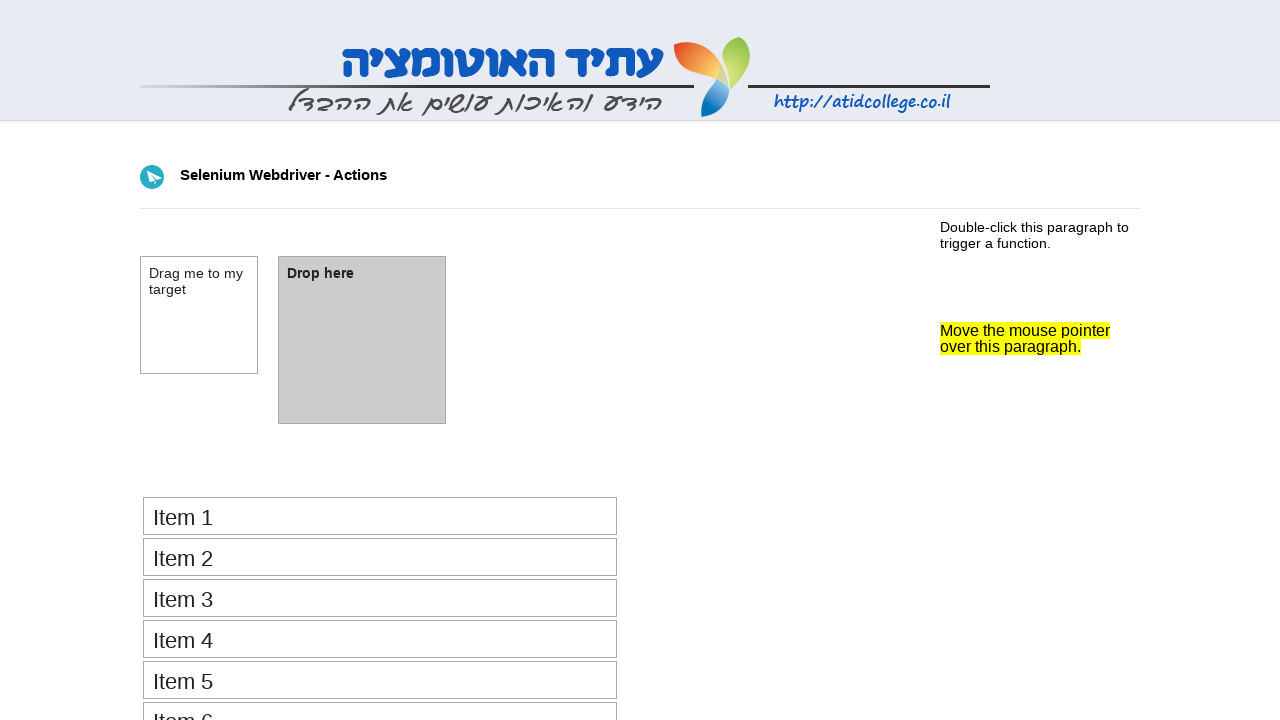

Verified style contains rgb color value
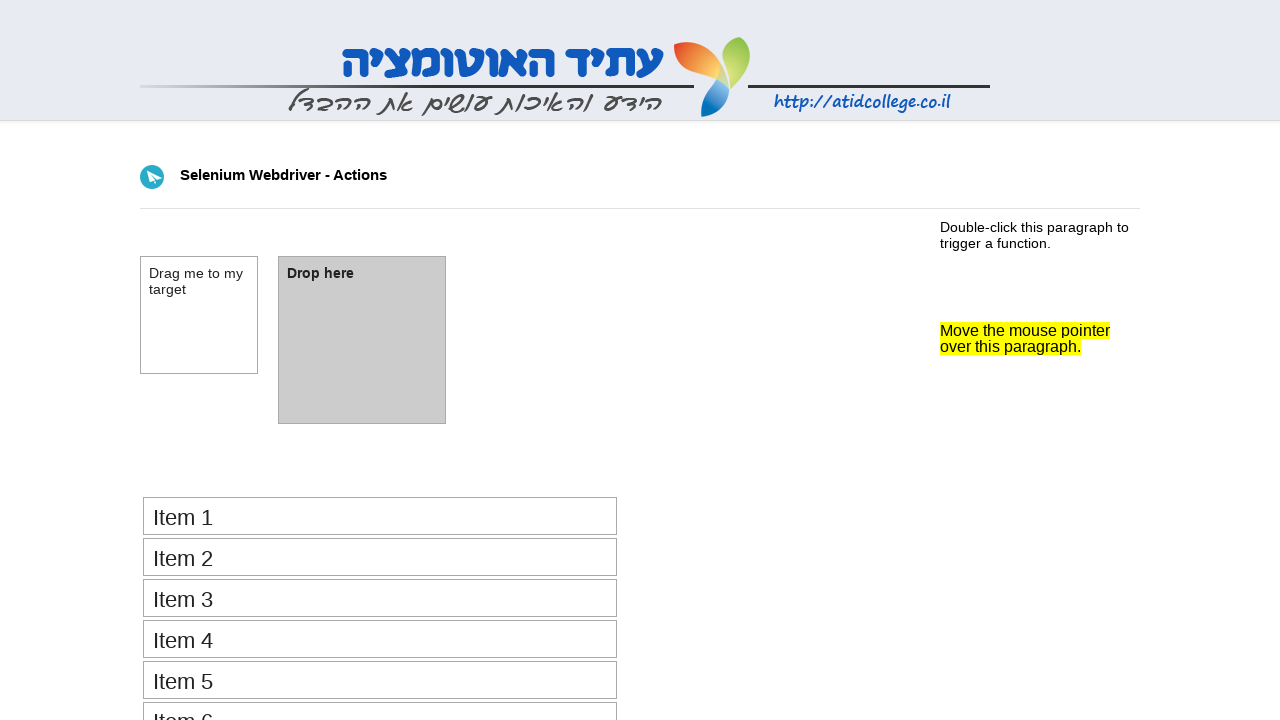

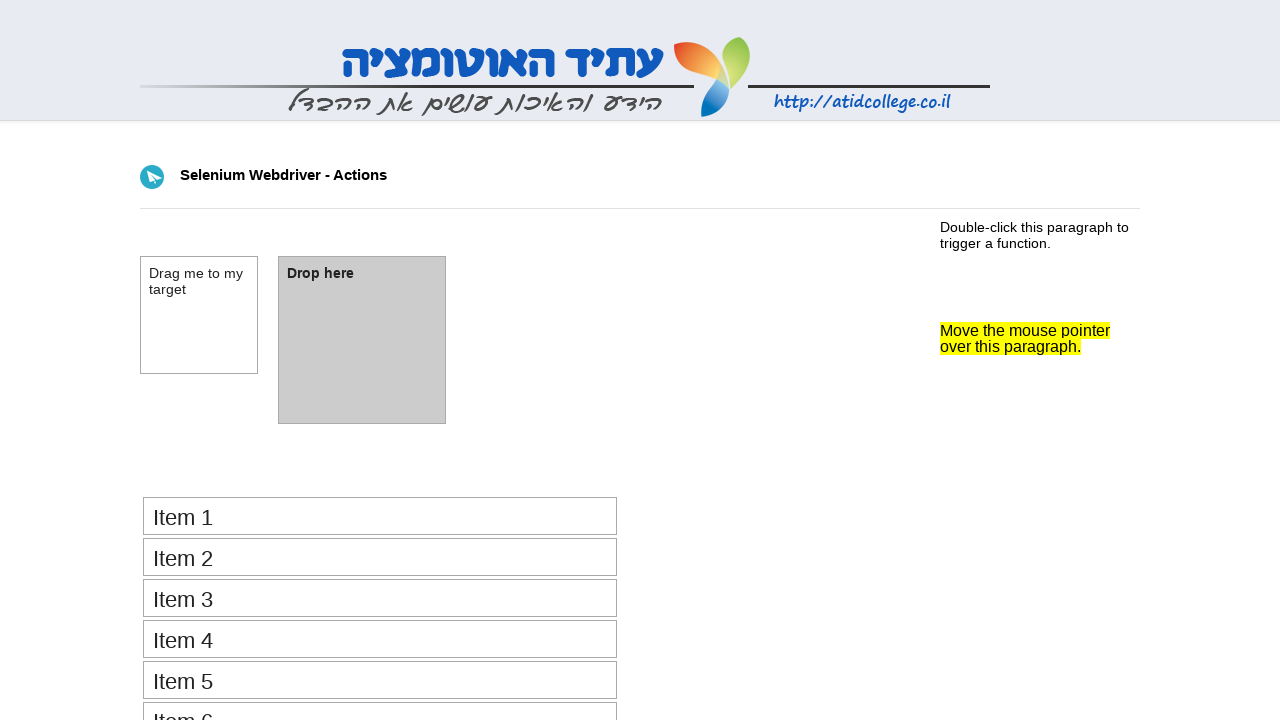